Tests that the todo counter displays the correct number of items

Starting URL: https://demo.playwright.dev/todomvc

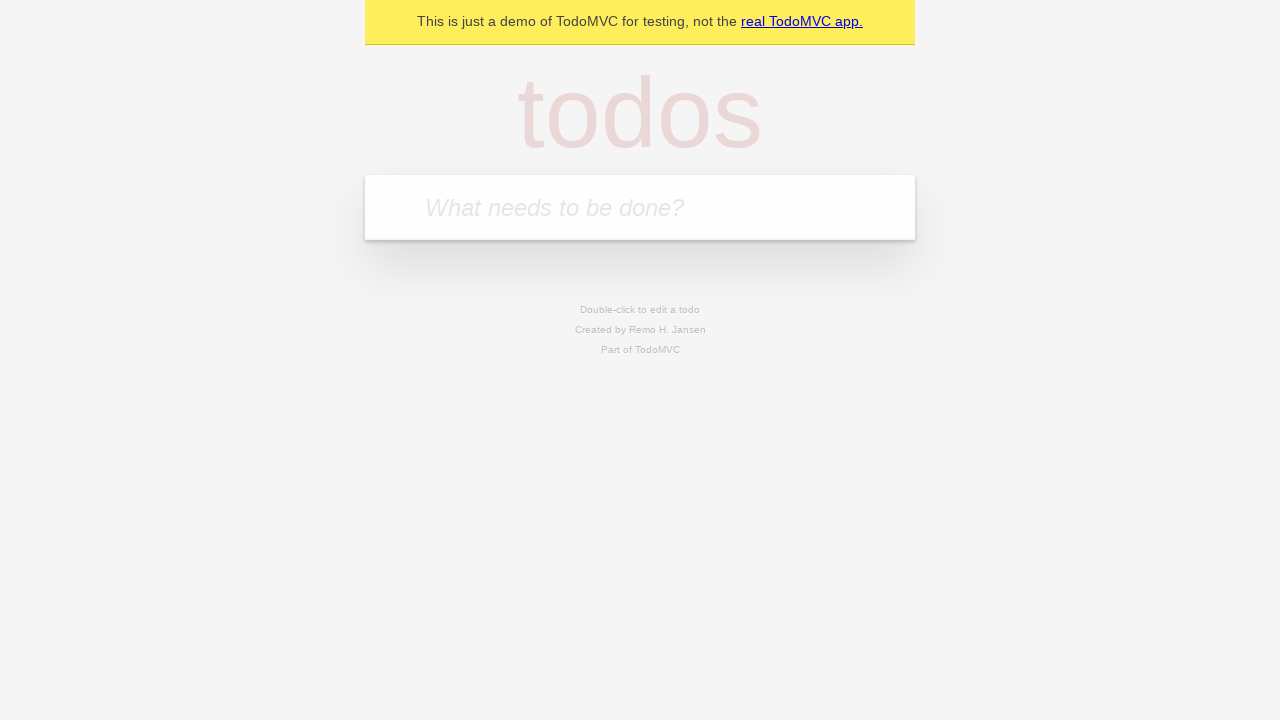

Located the todo input field with placeholder 'What needs to be done?'
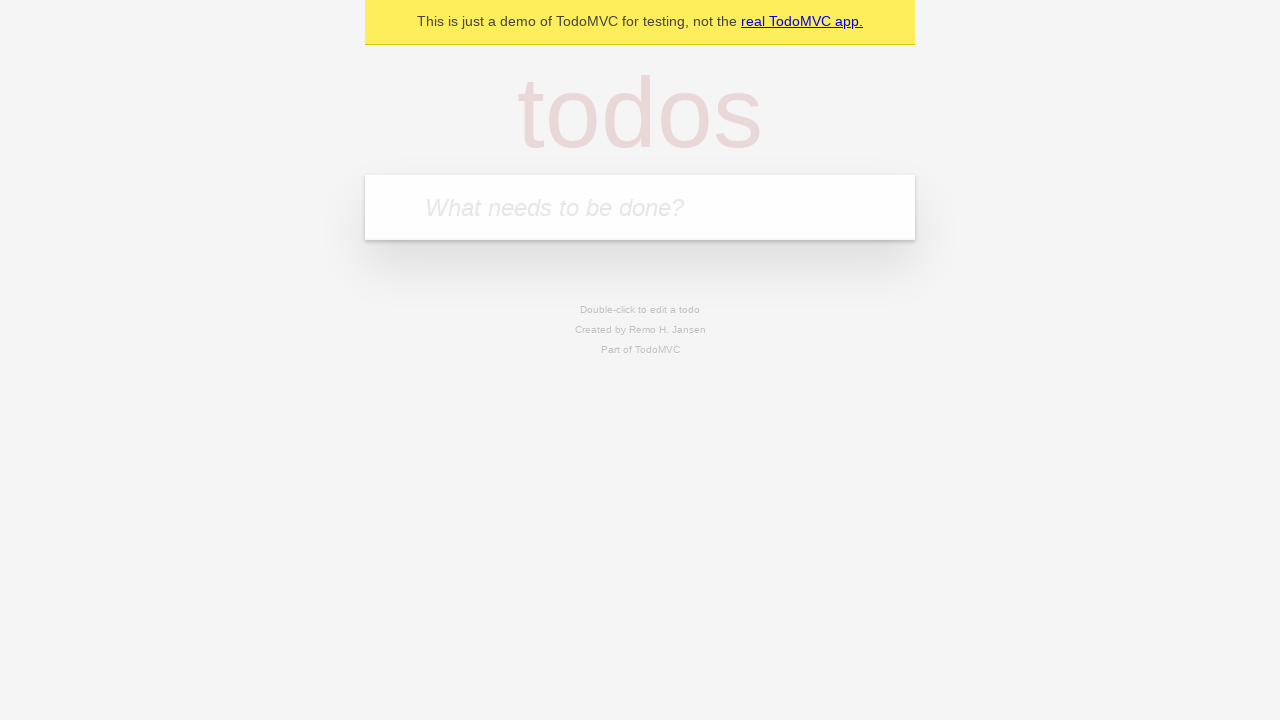

Filled todo input with 'buy some cheese' on internal:attr=[placeholder="What needs to be done?"i]
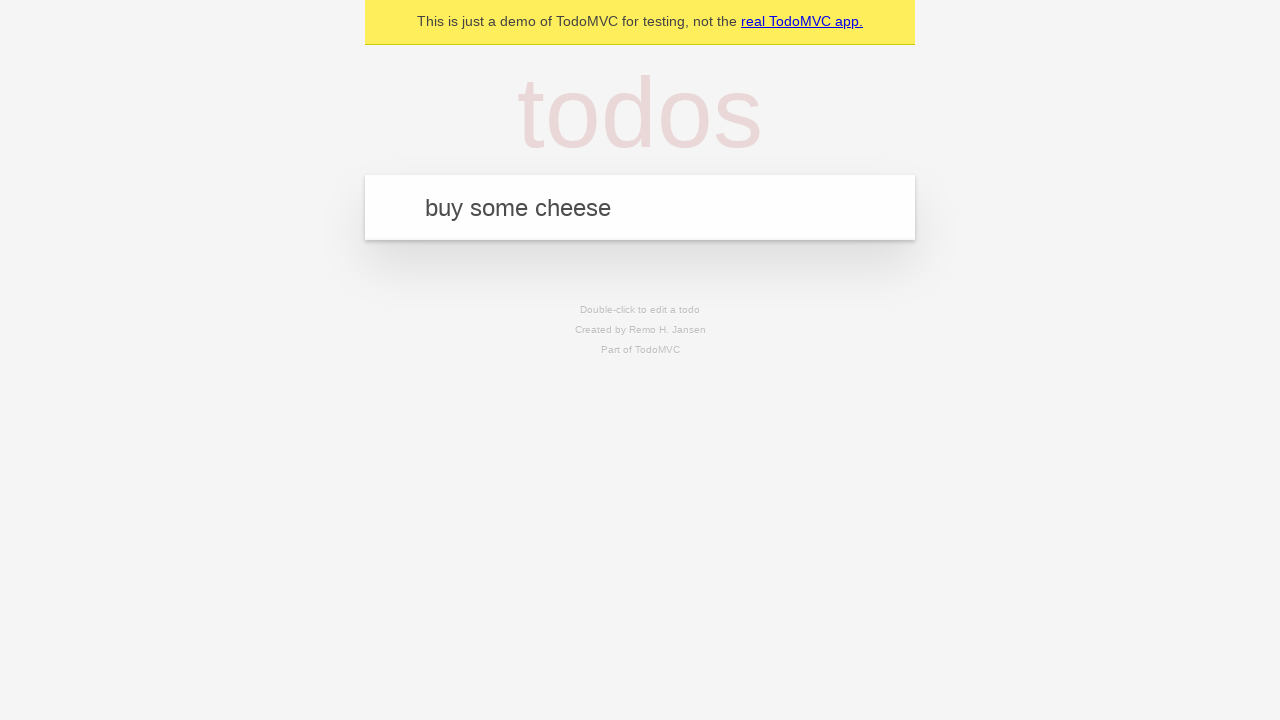

Pressed Enter to add first todo item on internal:attr=[placeholder="What needs to be done?"i]
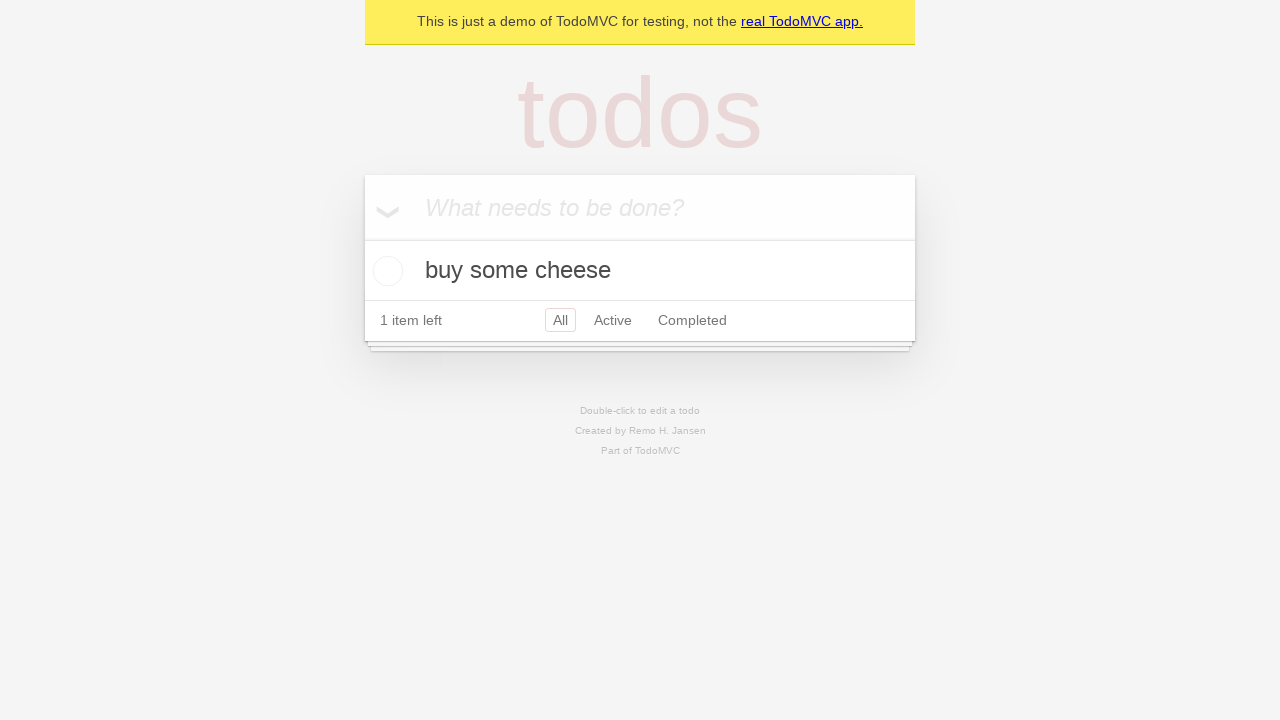

Todo counter element loaded after adding first item
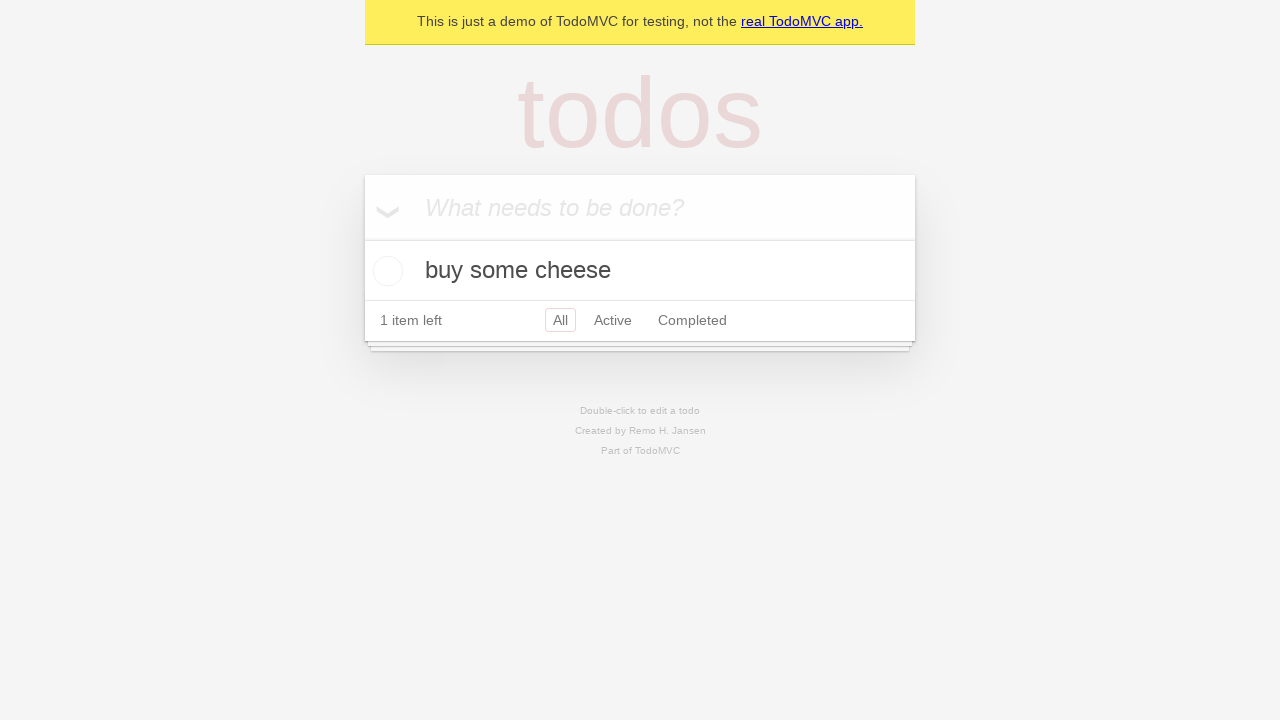

Filled todo input with 'feed the cat' on internal:attr=[placeholder="What needs to be done?"i]
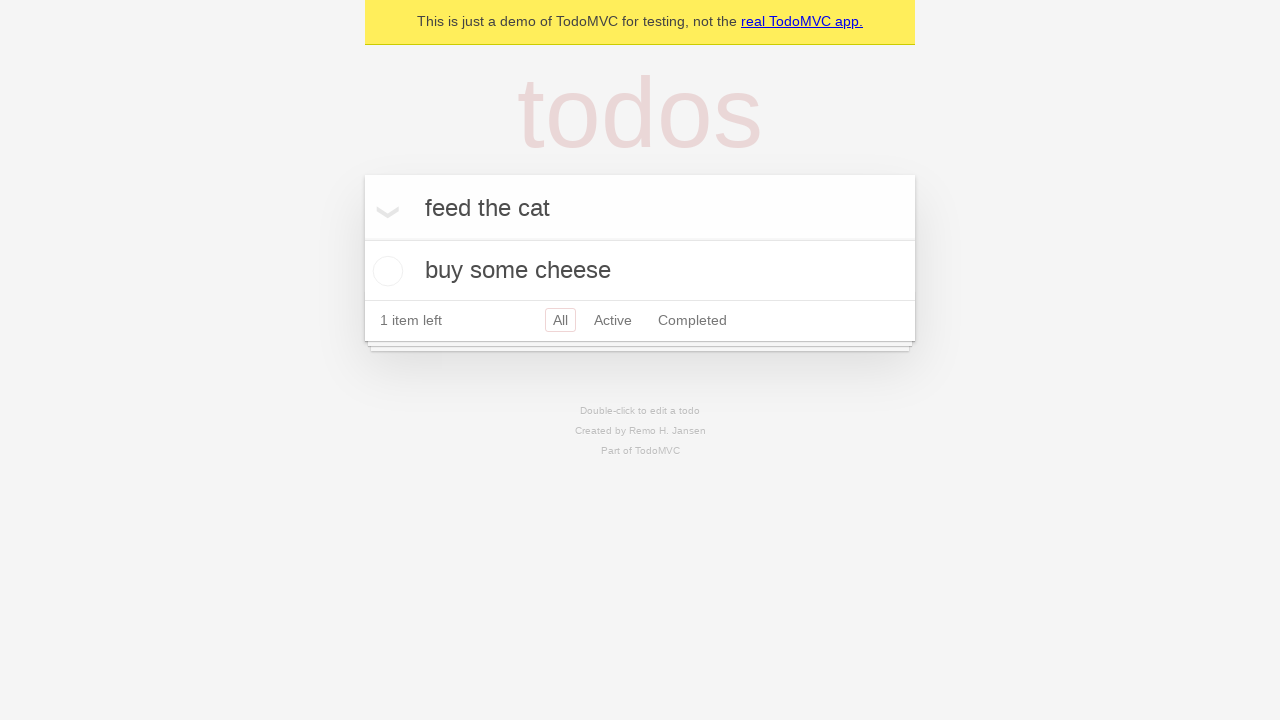

Pressed Enter to add second todo item on internal:attr=[placeholder="What needs to be done?"i]
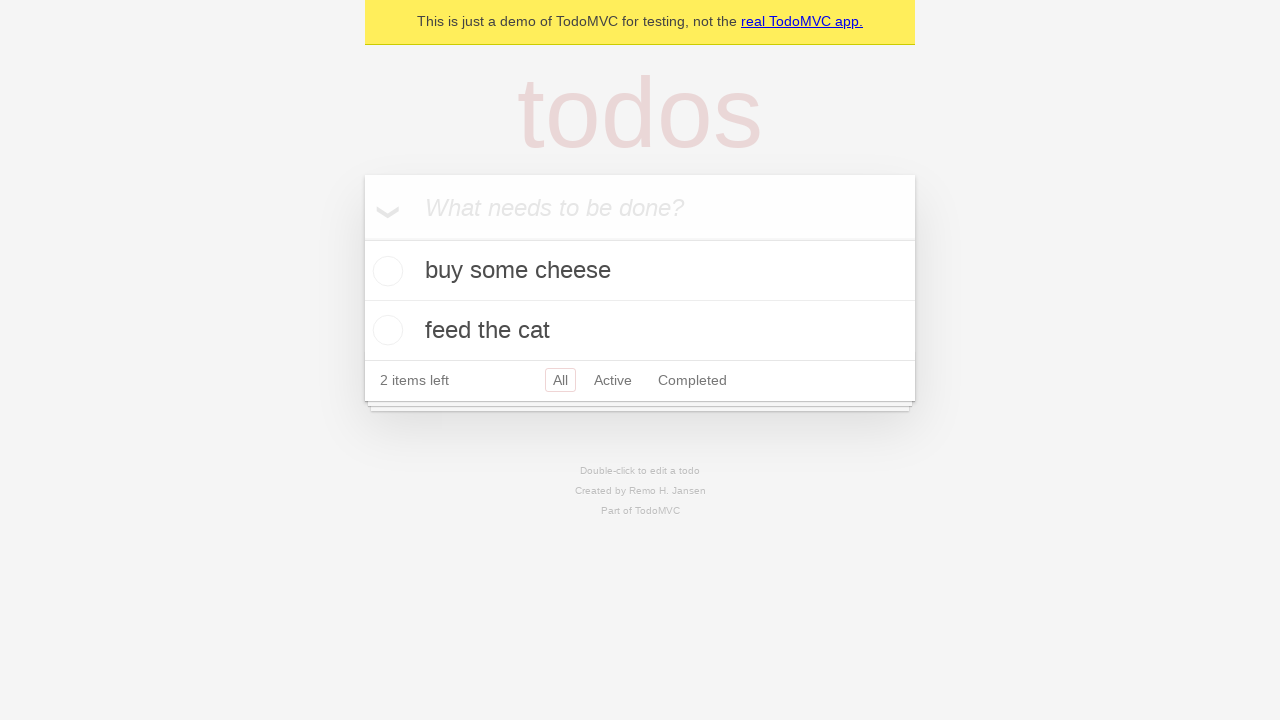

Todo counter element updated after adding second item
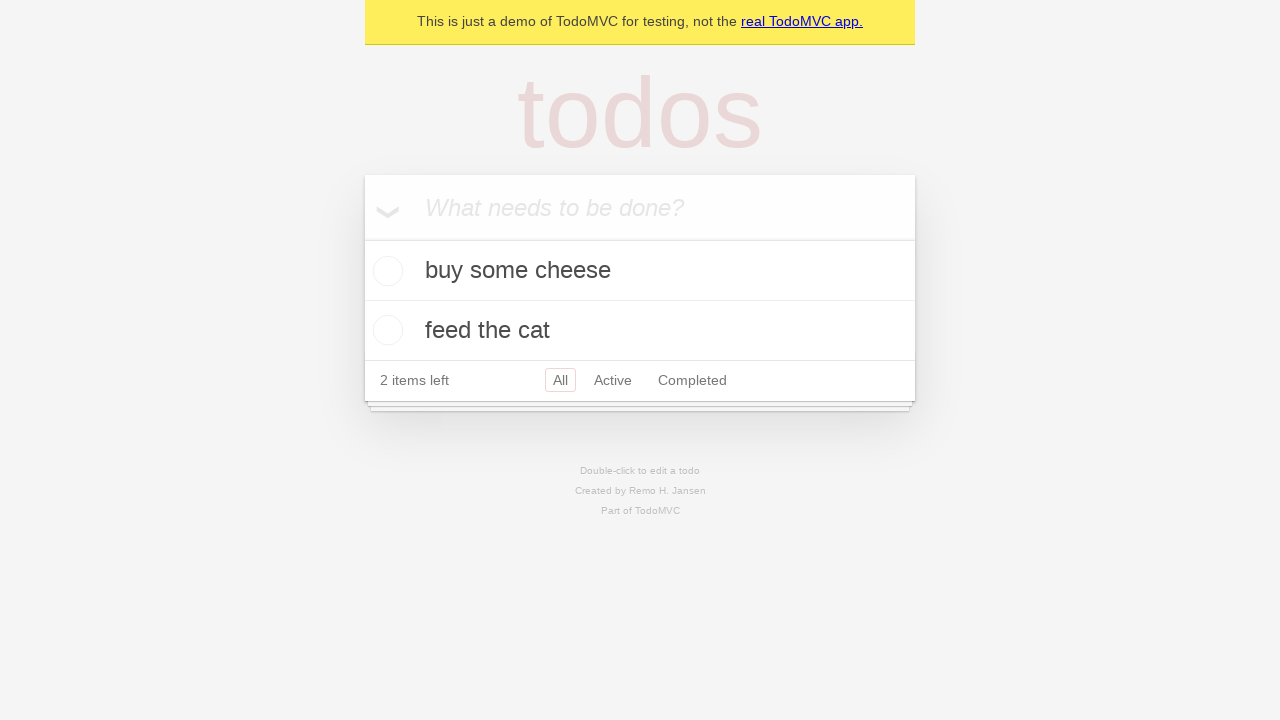

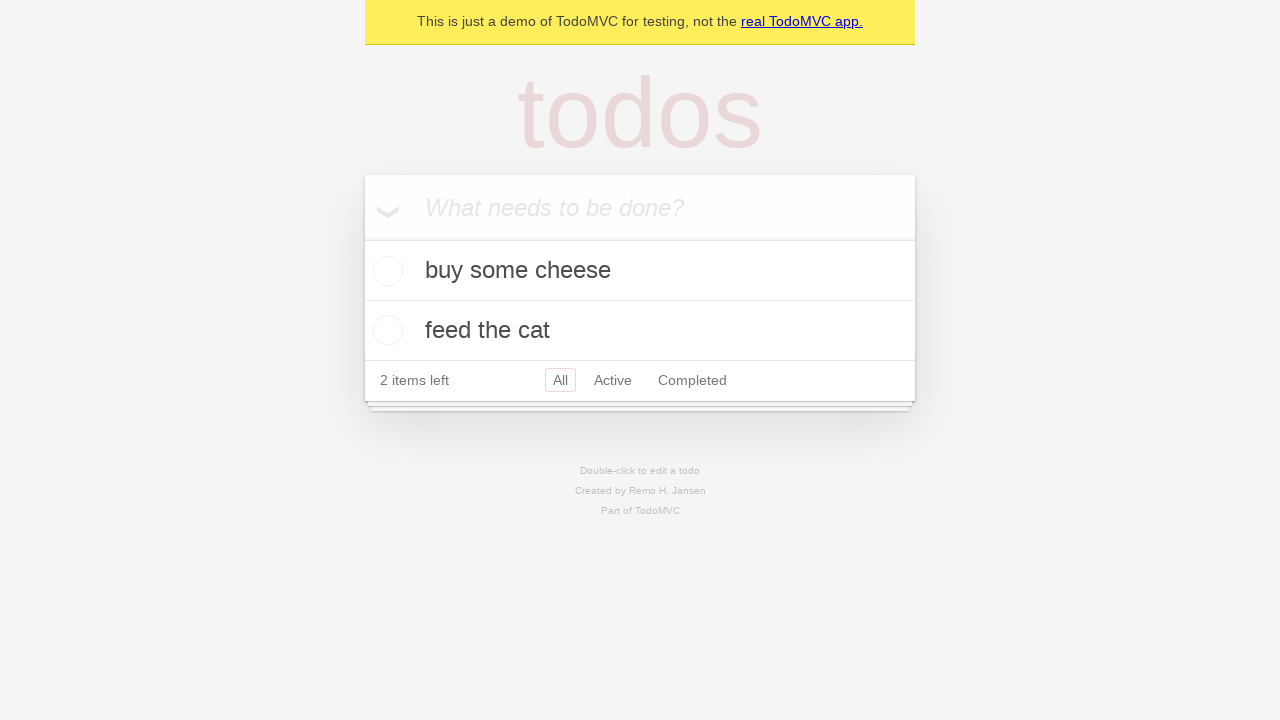